Tests contact form submission workflow including navigation to contact page, filling form fields with test data, submitting the form, and verifying successful submission message

Starting URL: http://jupiter.cloud.planittesting.com

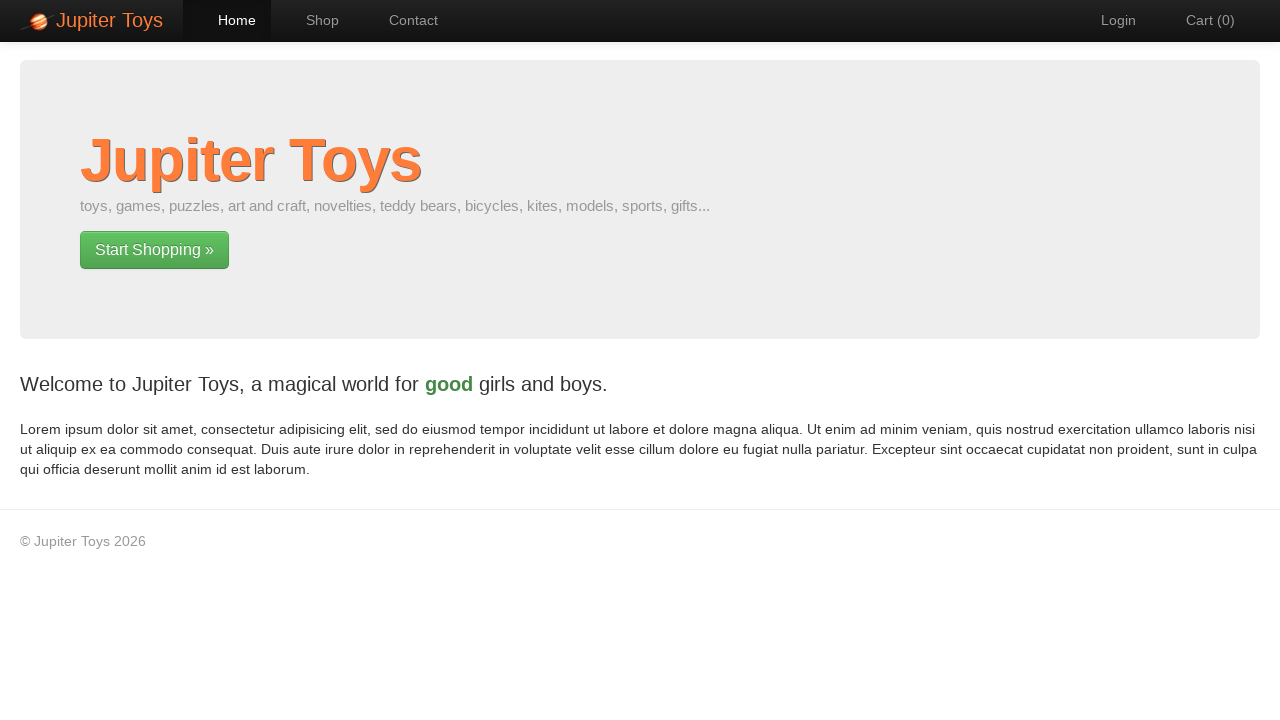

Clicked Contact link to navigate to contact page at (404, 20) on a:has-text('Contact')
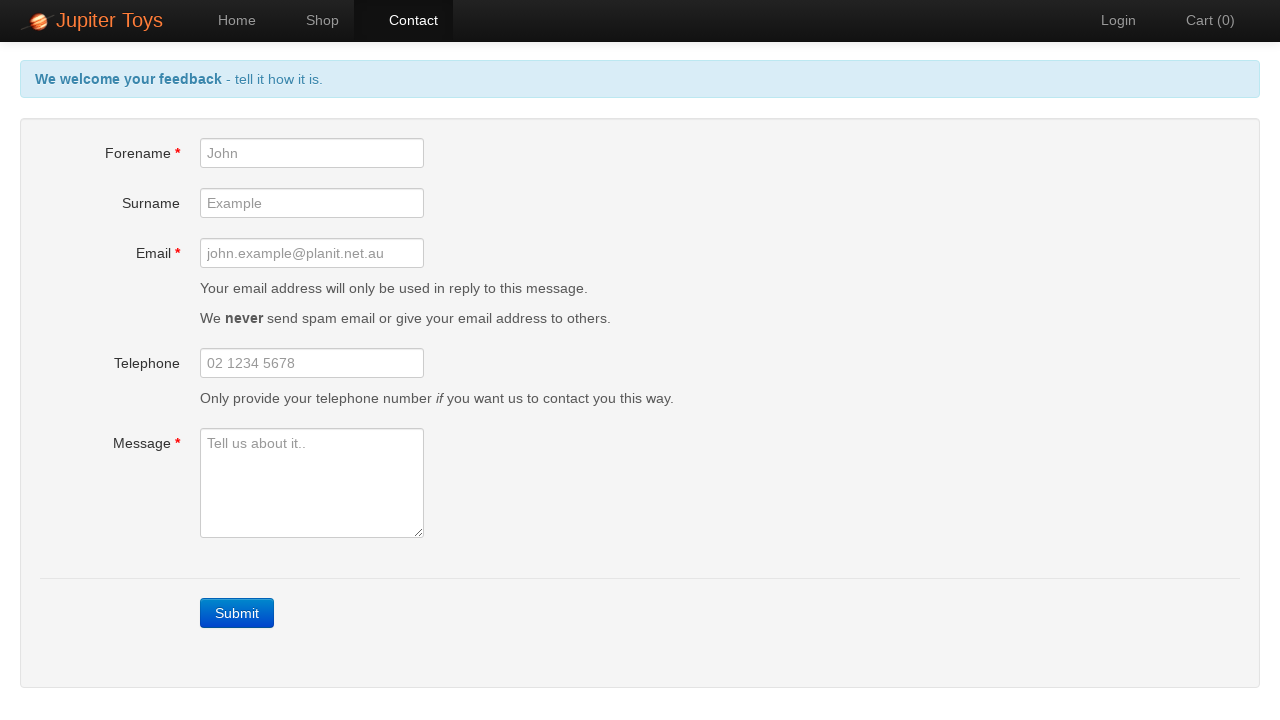

Filled forename field with 'John' on #forename
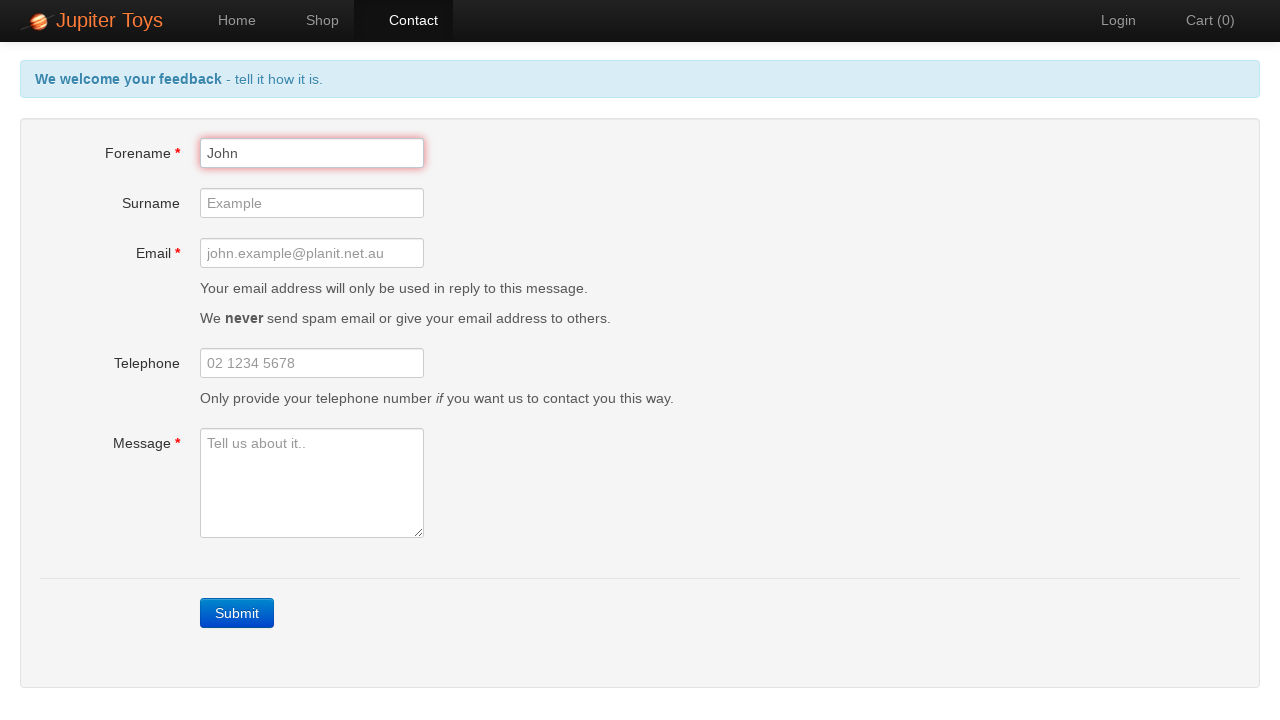

Filled surname field with 'Smith' on #surname
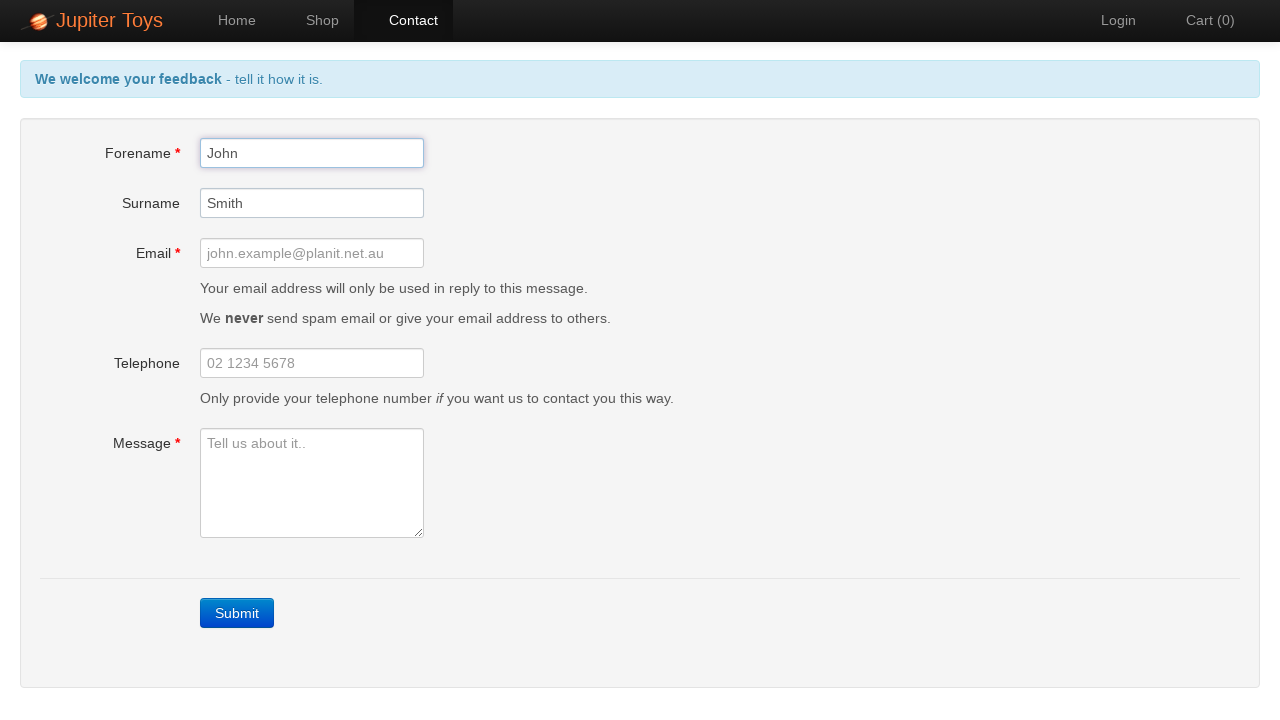

Filled email field with 'john.smith@example.com' on #email
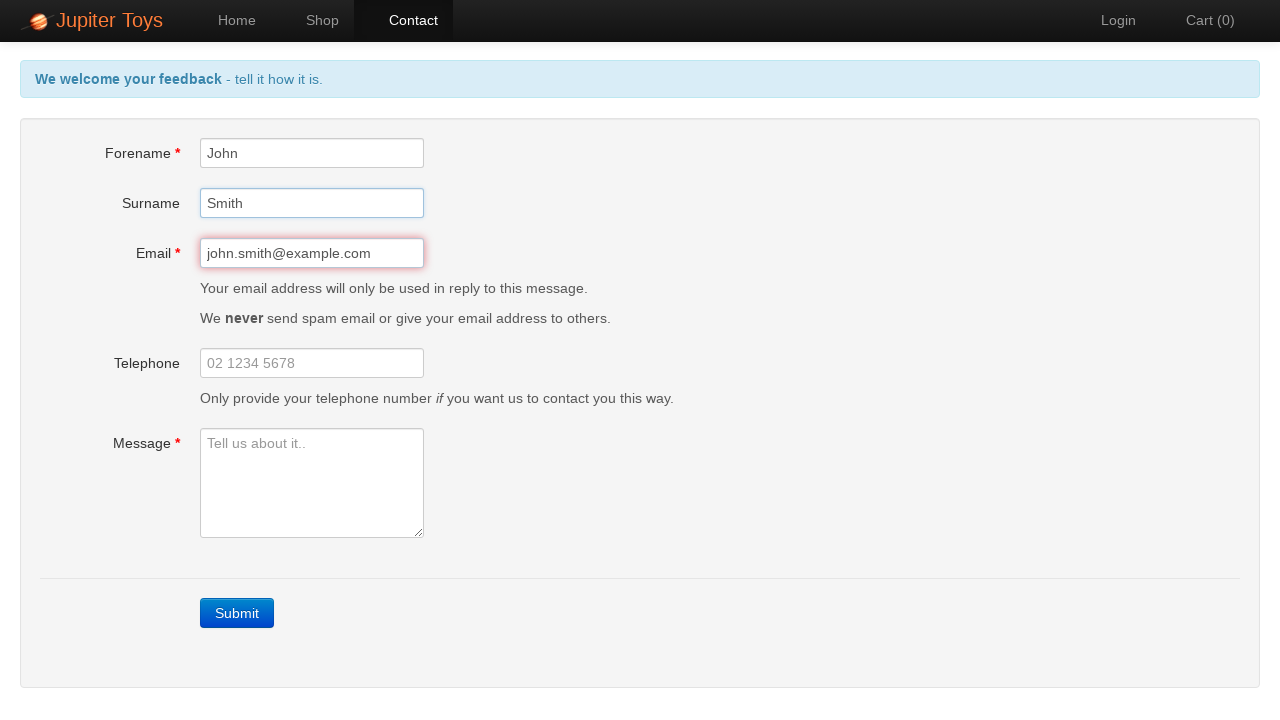

Filled telephone field with '0412345678' on #telephone
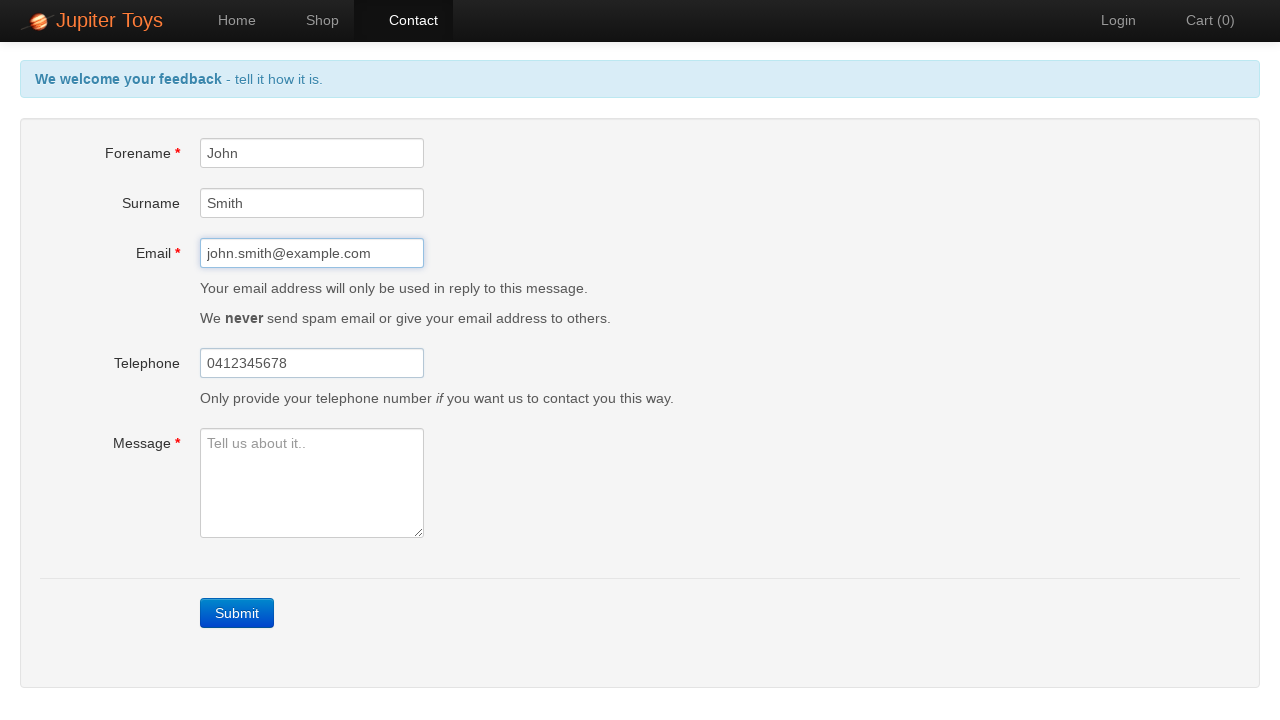

Filled message field with test message on #message
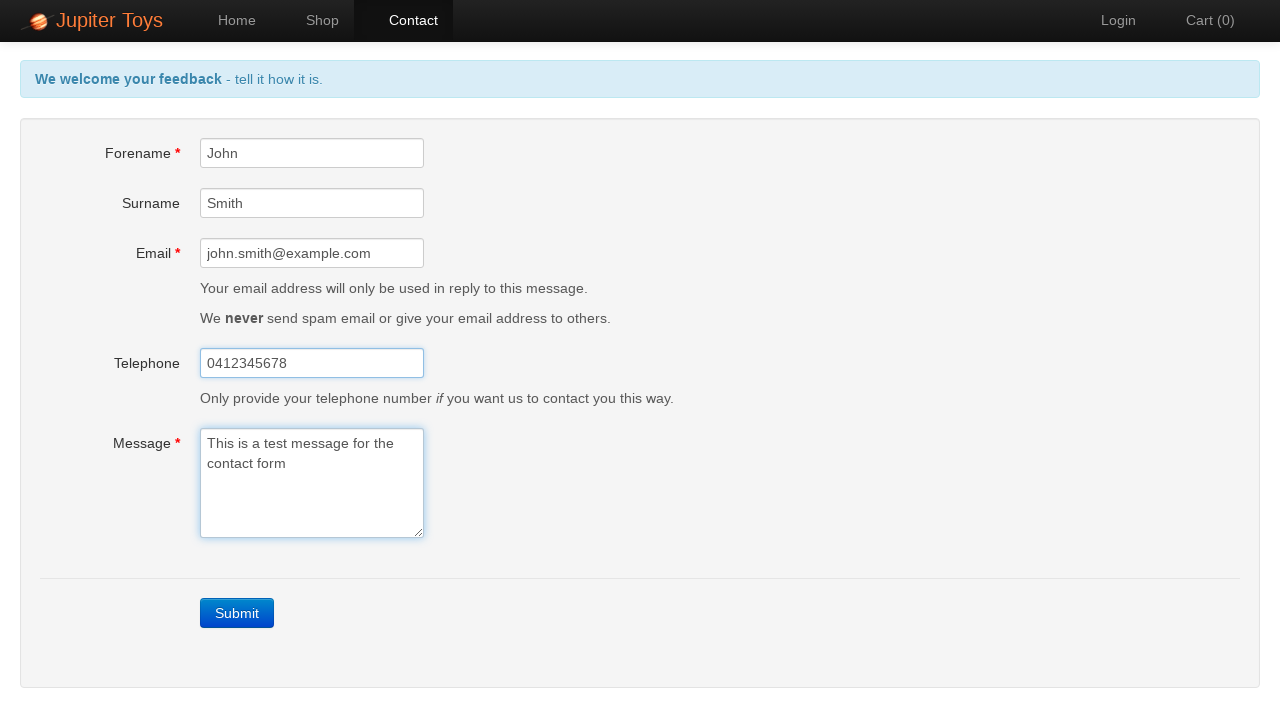

Clicked Submit button to submit contact form at (237, 613) on a:has-text('Submit')
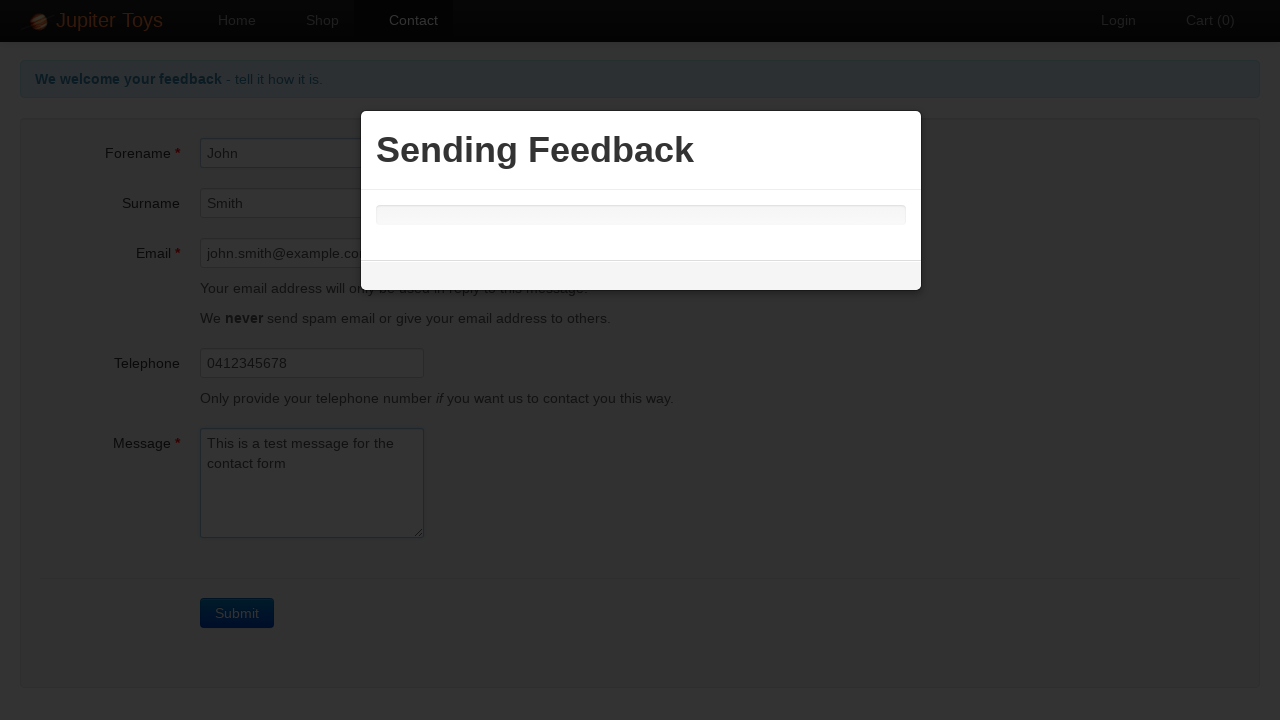

Success message appeared confirming form submission
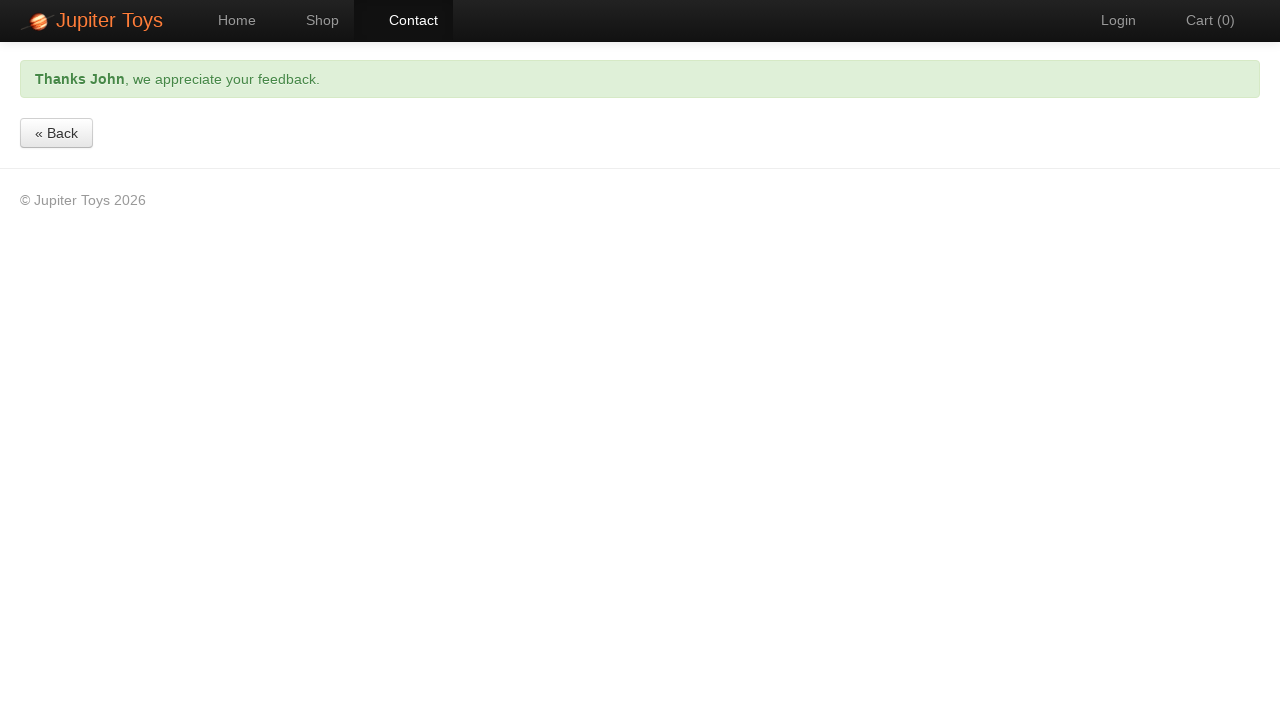

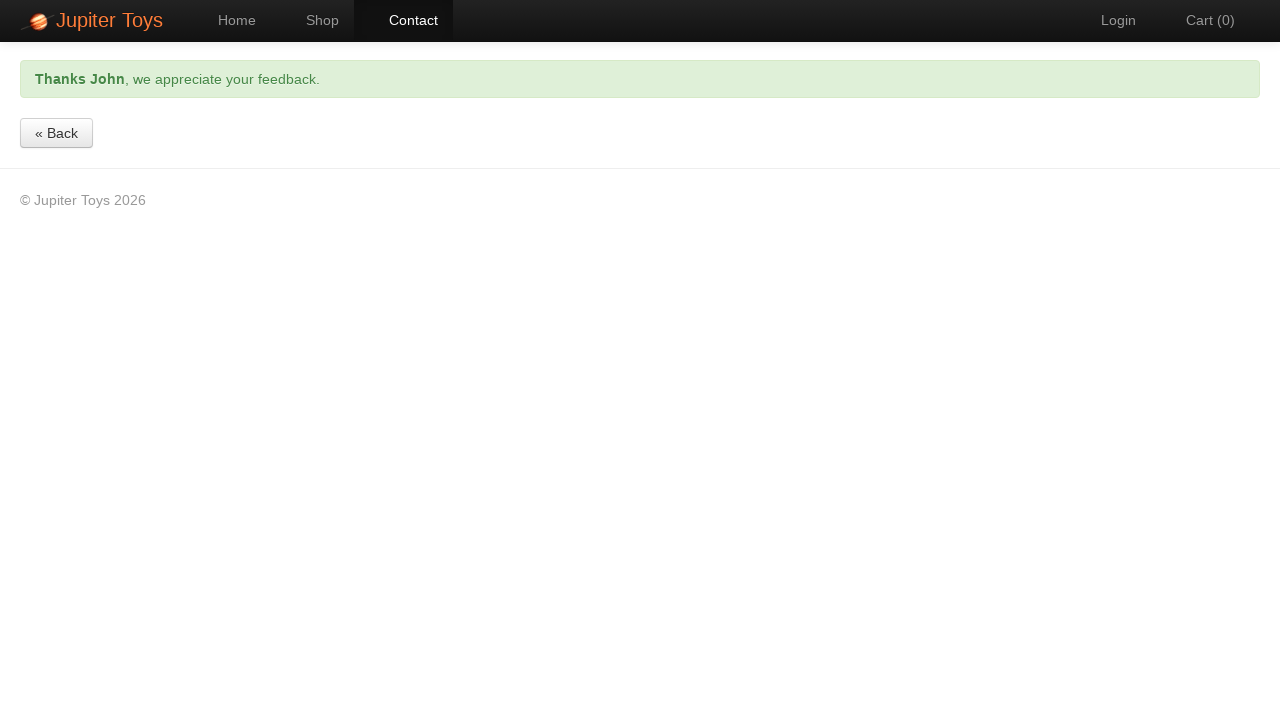